Navigates to the past submissions page and verifies there are 30 posts displayed

Starting URL: https://news.ycombinator.com

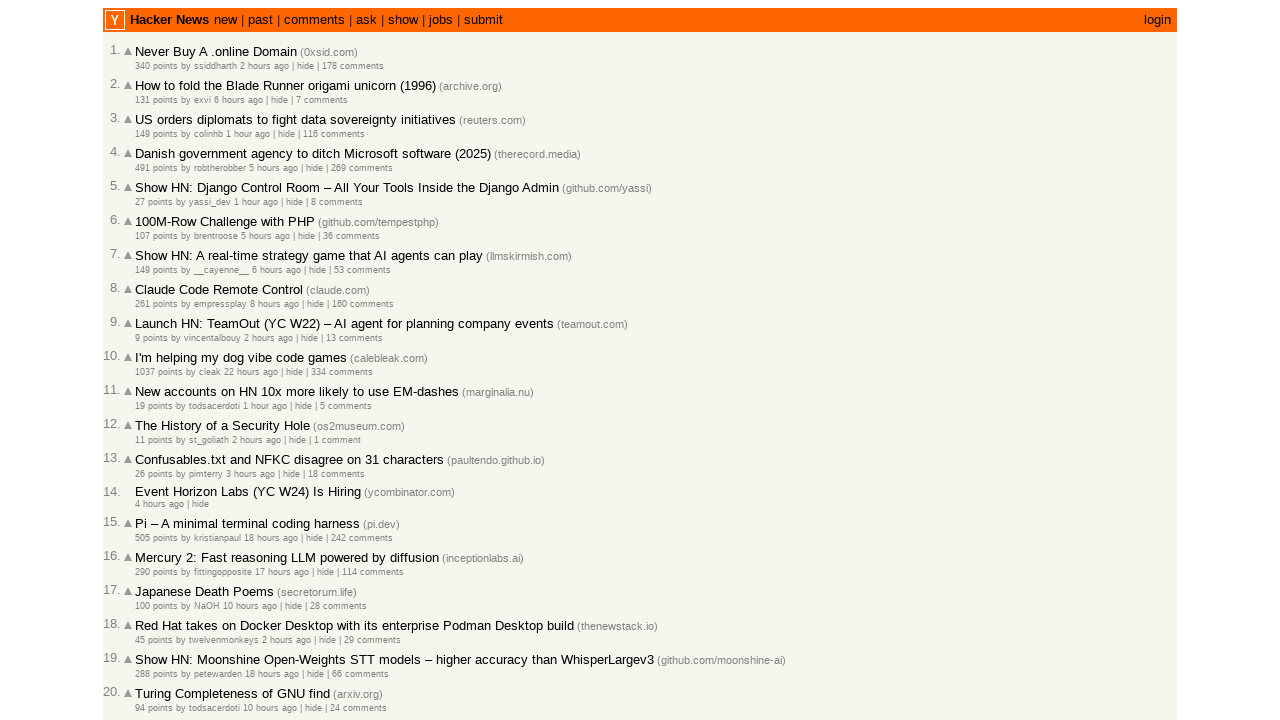

Clicked 'past' link to navigate to past submissions page at (260, 20) on a:text('past')
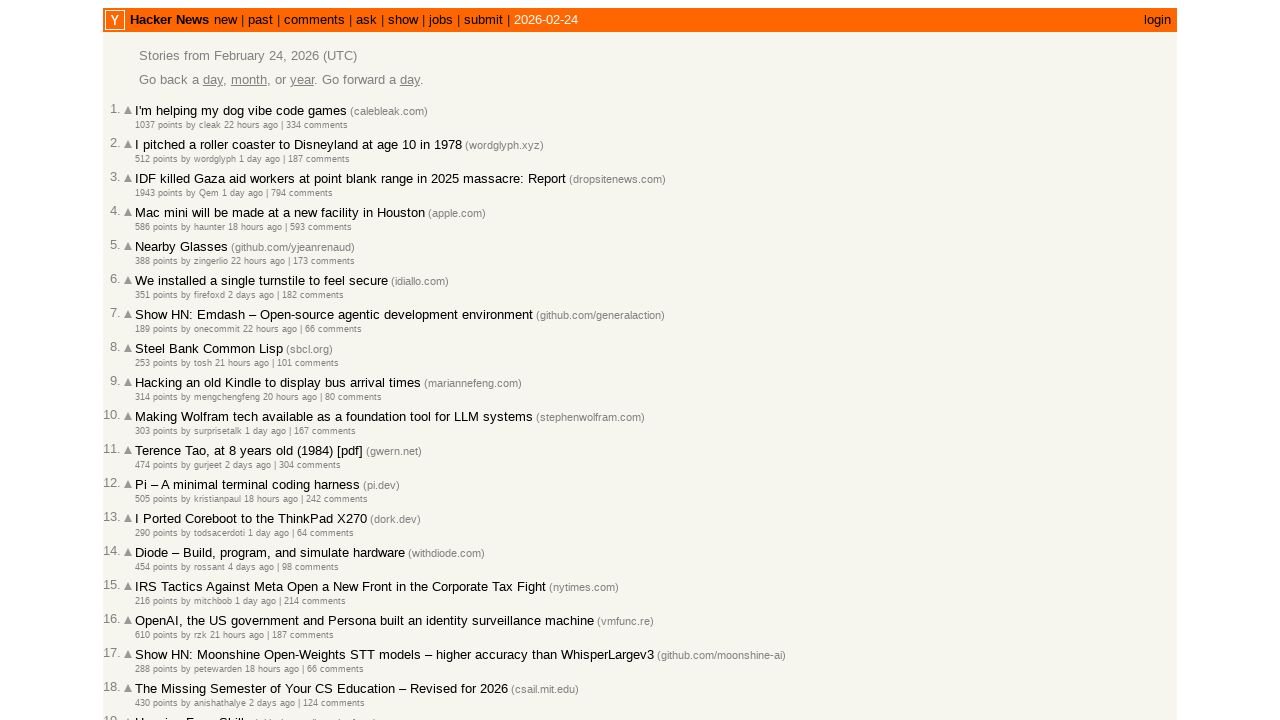

Past submissions page loaded (URL matched **/front**)
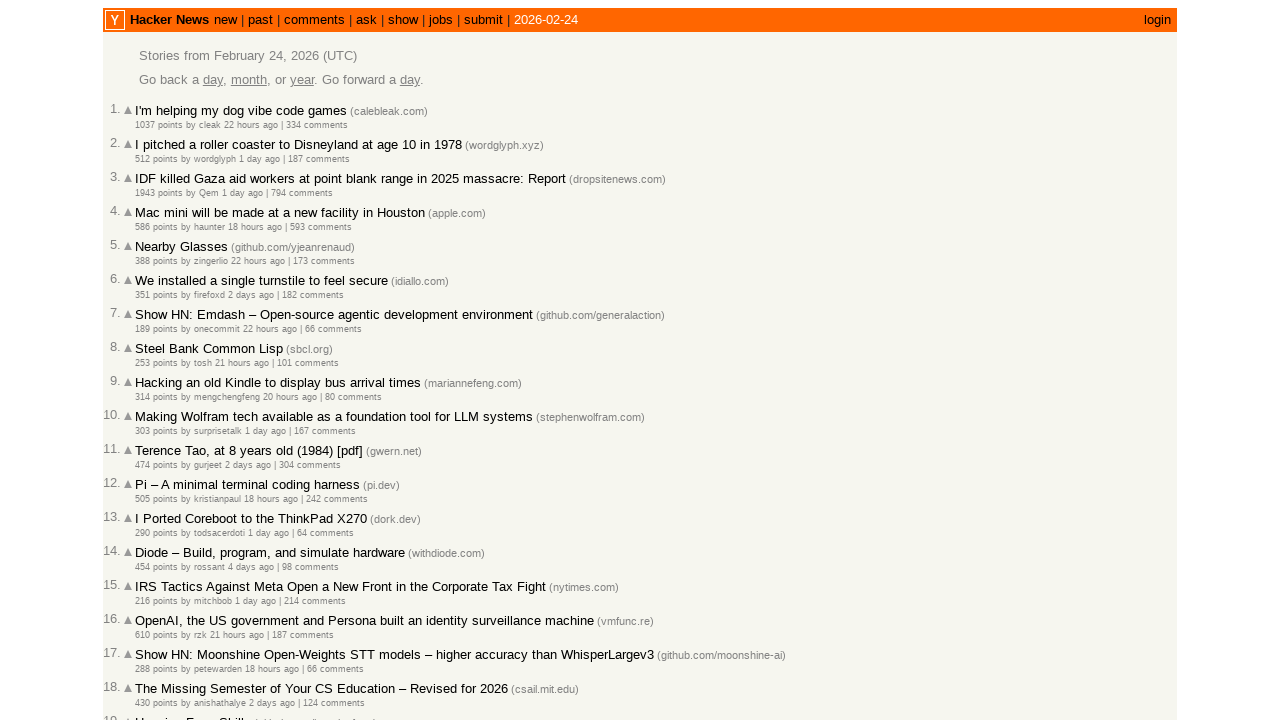

Counted posts on page: 30 posts found
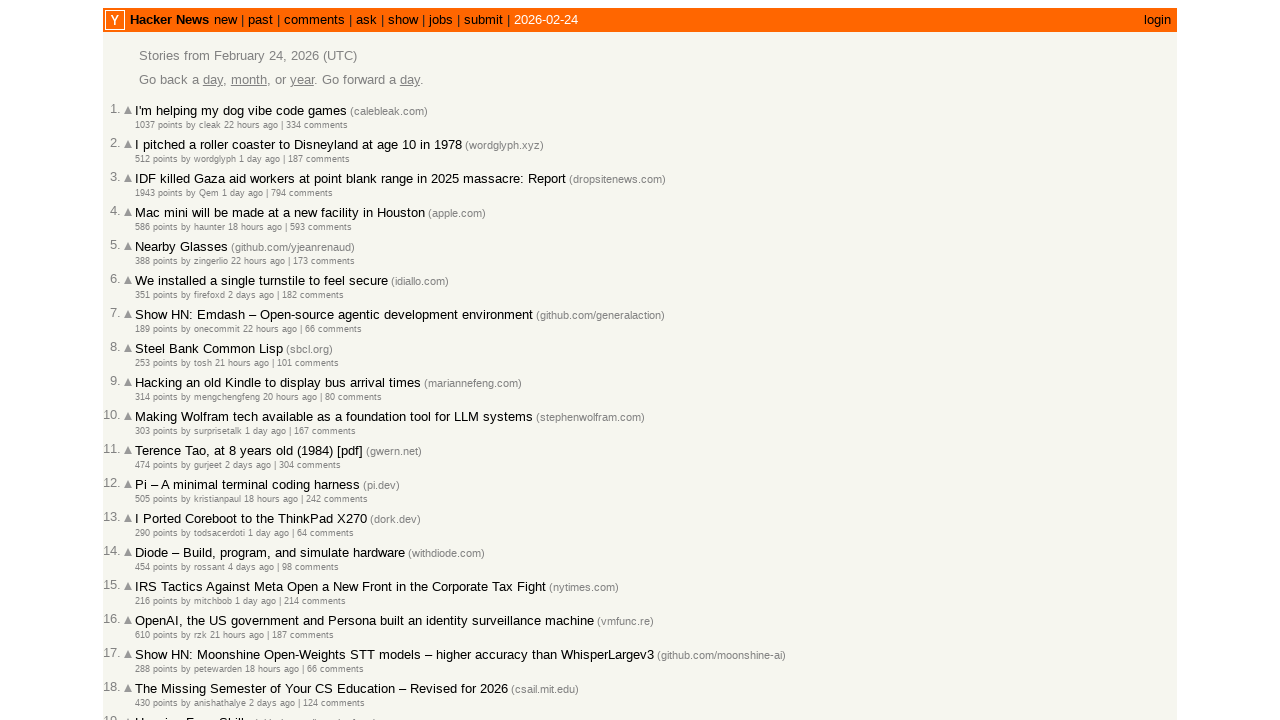

Assertion passed: exactly 30 posts are displayed
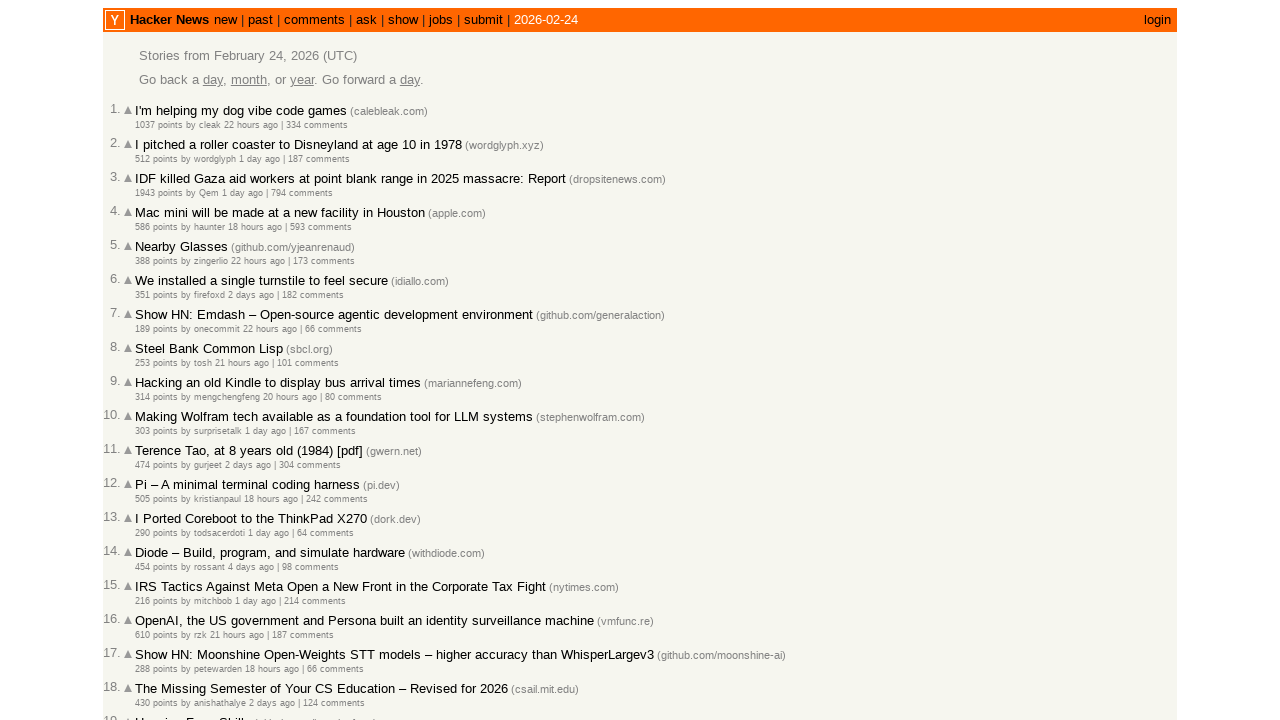

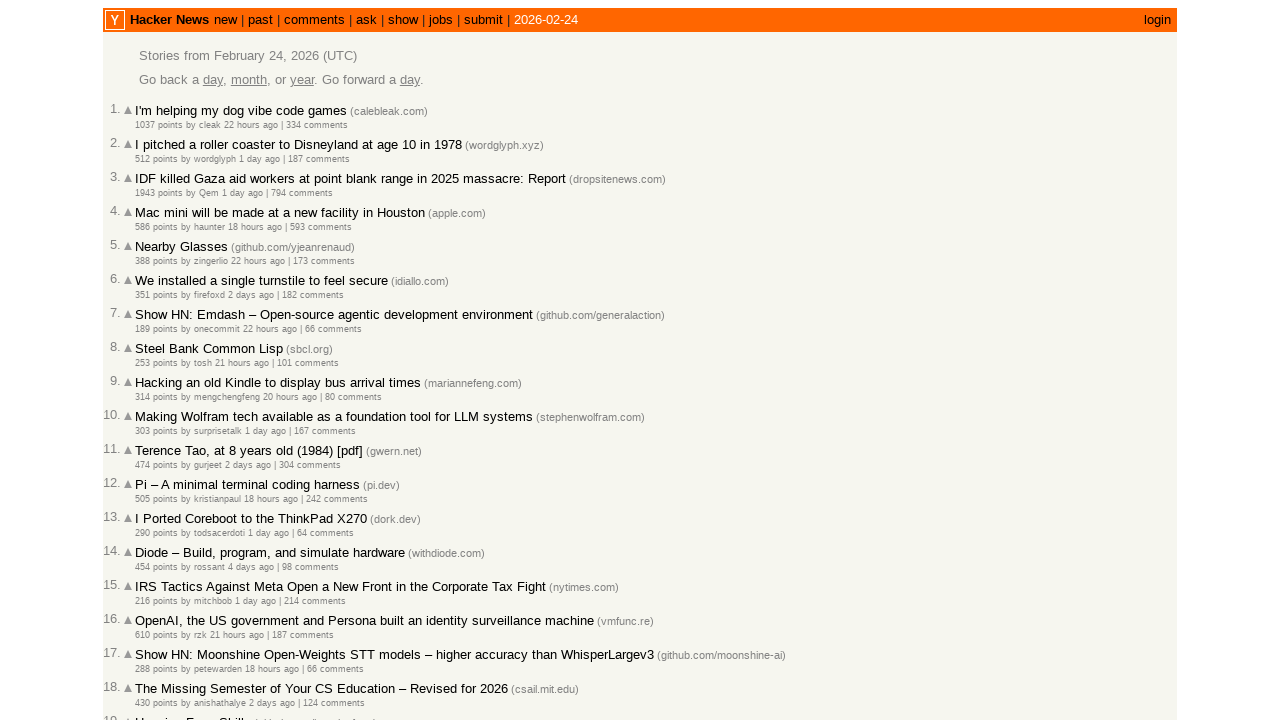